Tests OpenCart e-commerce functionality by searching for a product, changing currency, adding an item to cart, and viewing the cart

Starting URL: http://opencart.abstracta.us/

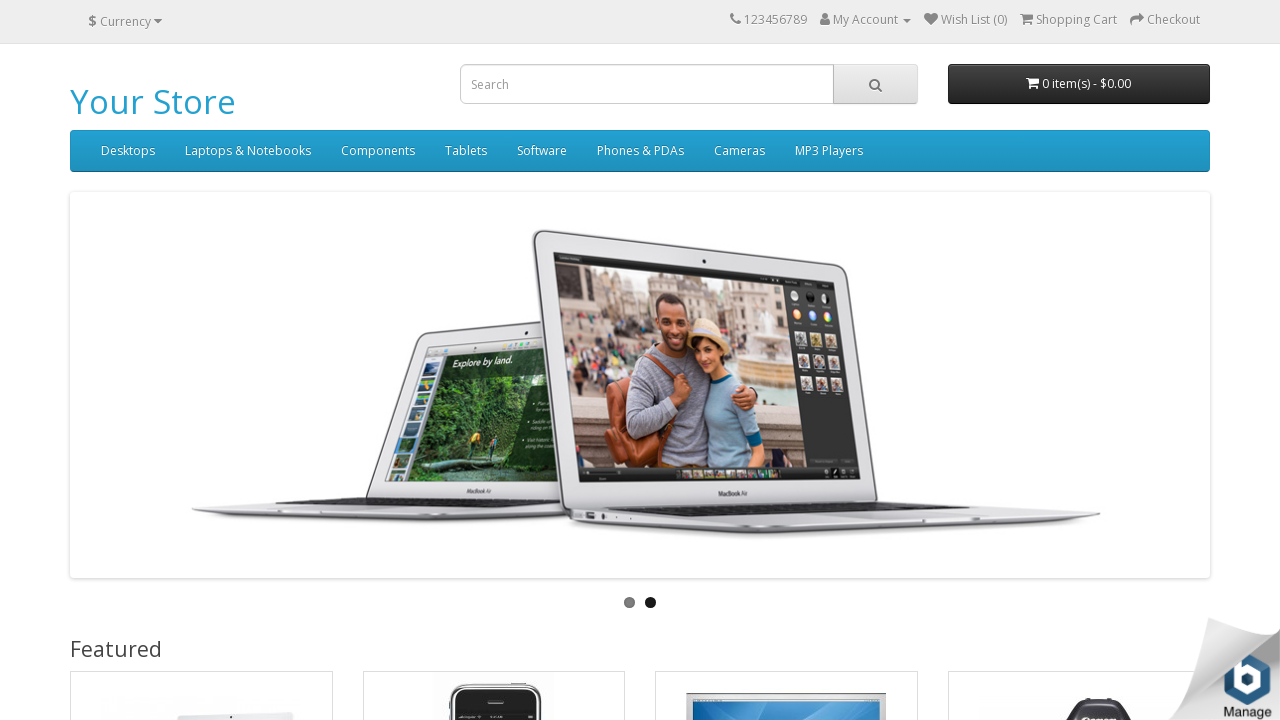

Filled search field with 'samsung tablet' on input[name='search']
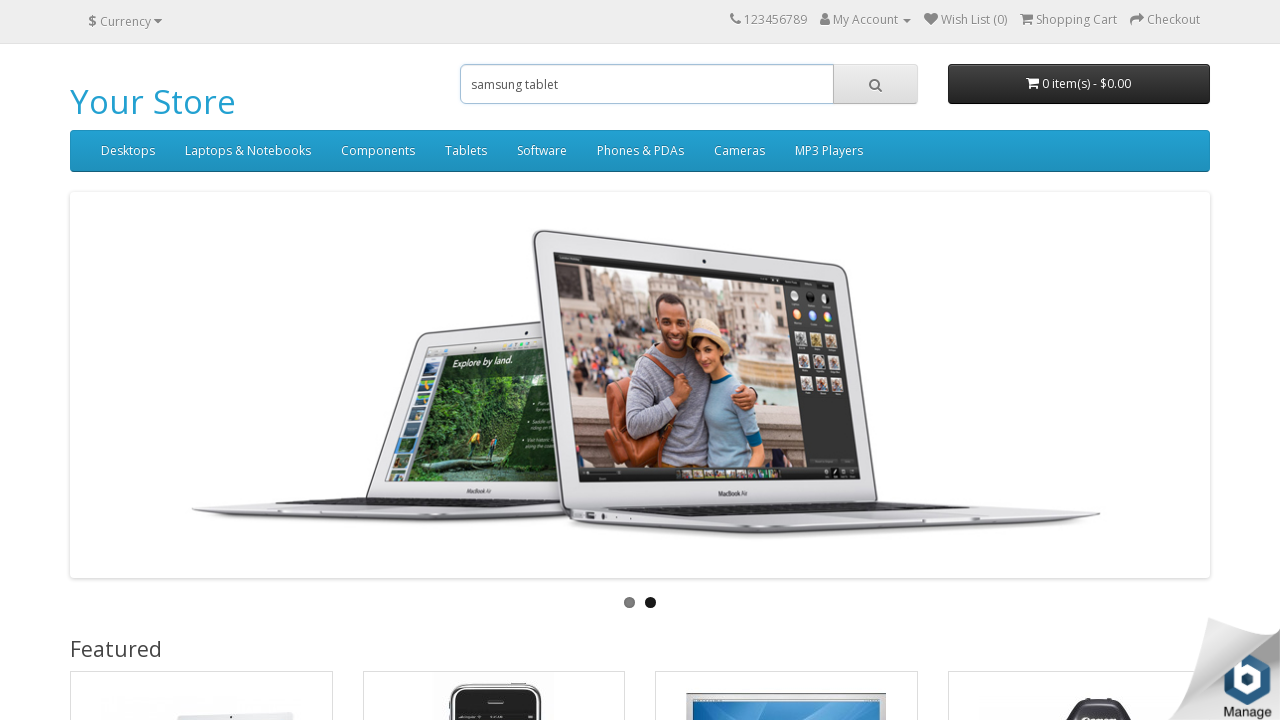

Clicked cart button to open cart at (1079, 84) on #cart
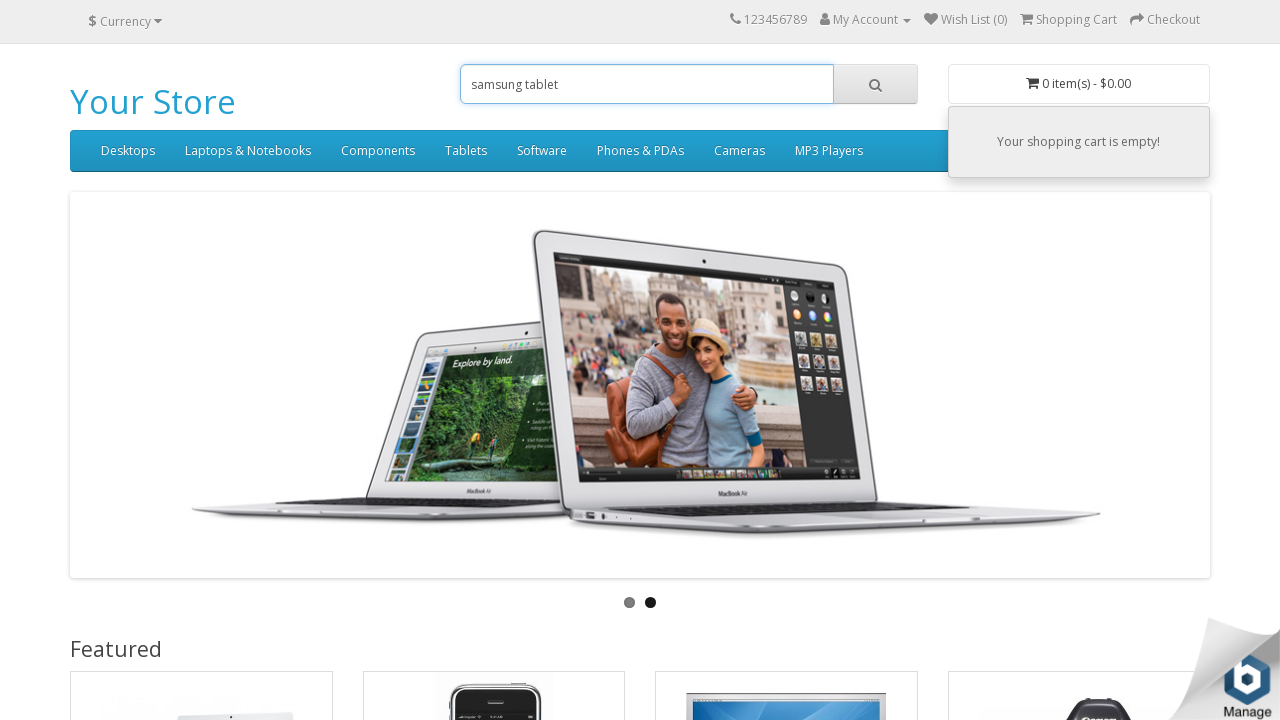

Opened currency dropdown menu at (125, 21) on #form-currency > div > button
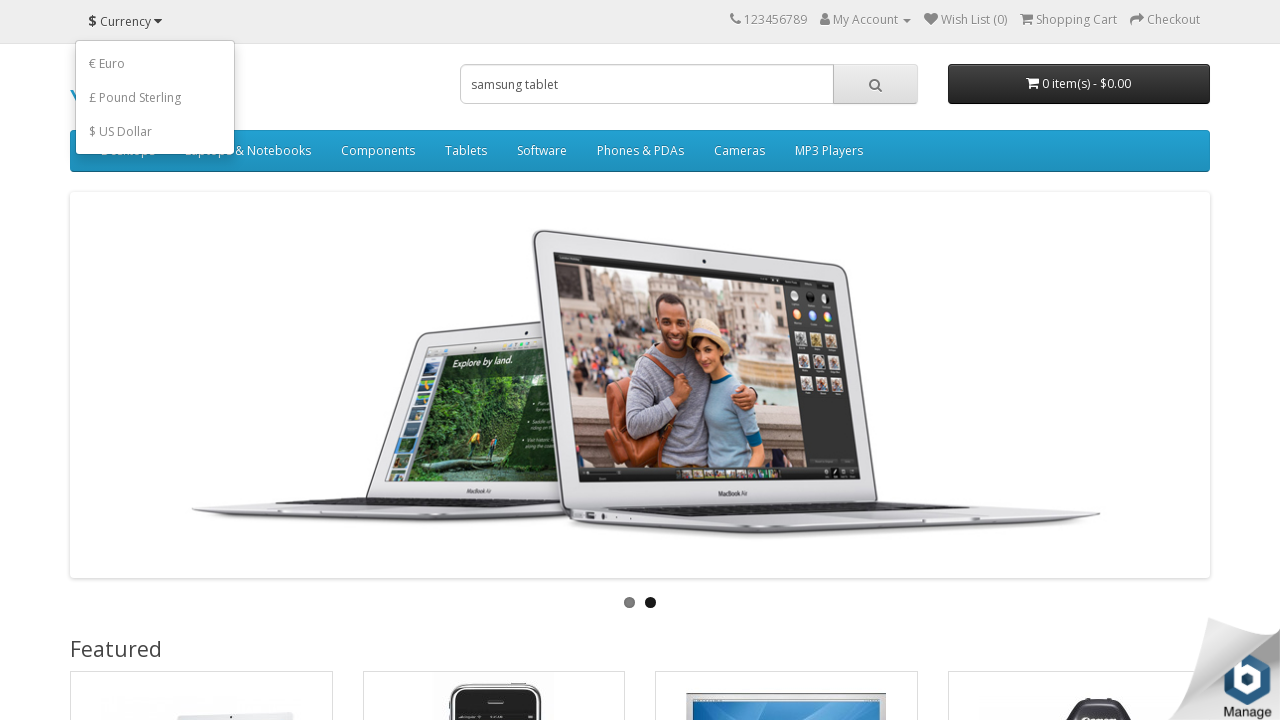

Selected EUR currency at (155, 63) on button[name='EUR']
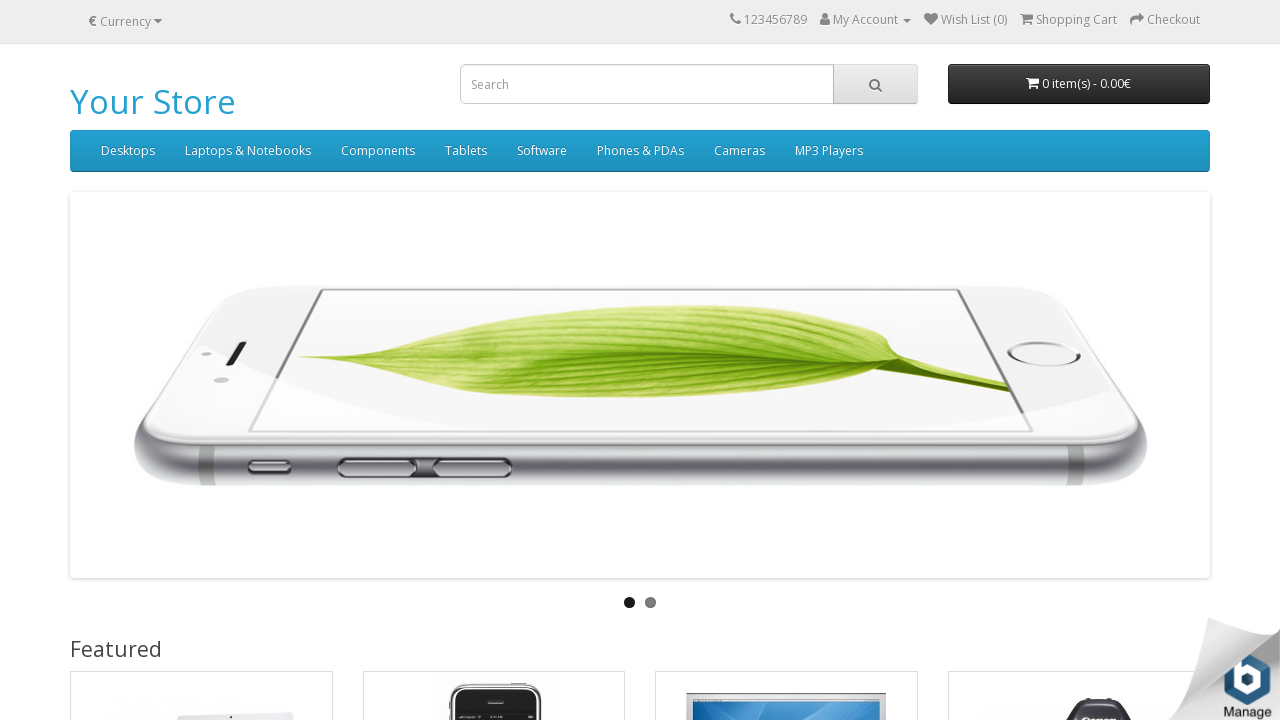

Scrolled to first product
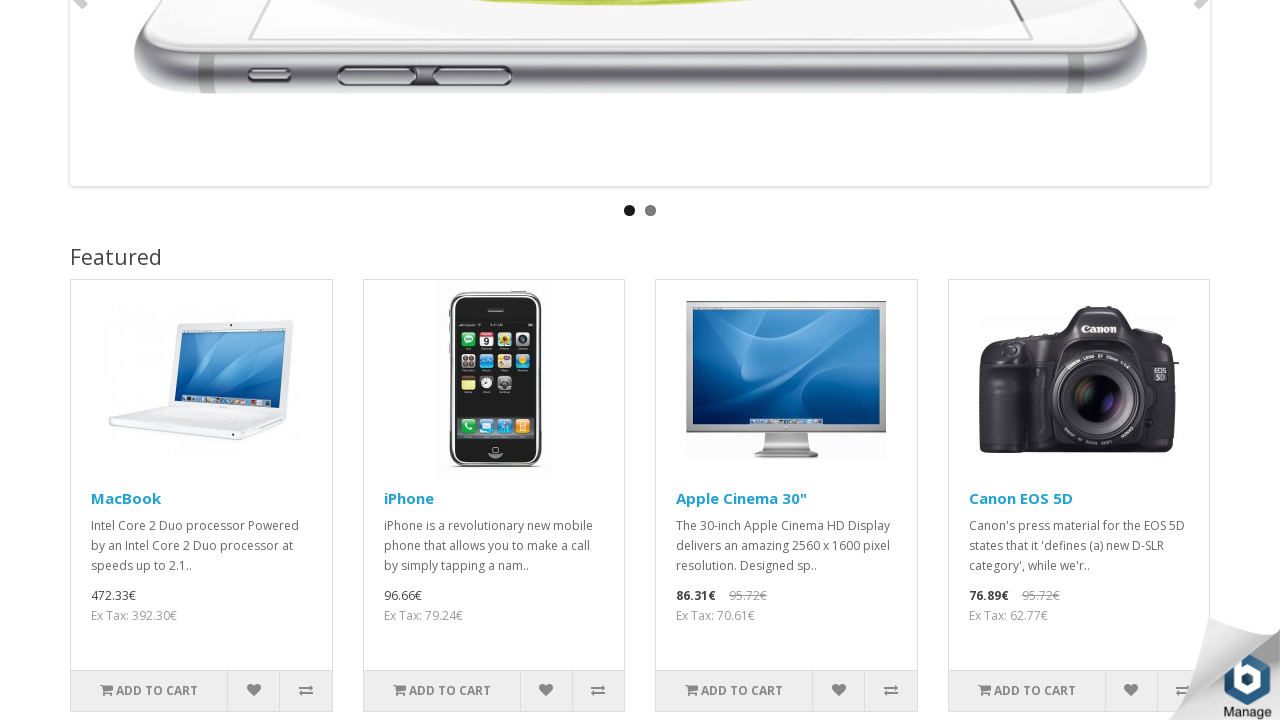

Added first product to cart at (149, 691) on #content > div.row > div:nth-child(1) > div > div.button-group > button:nth-chil
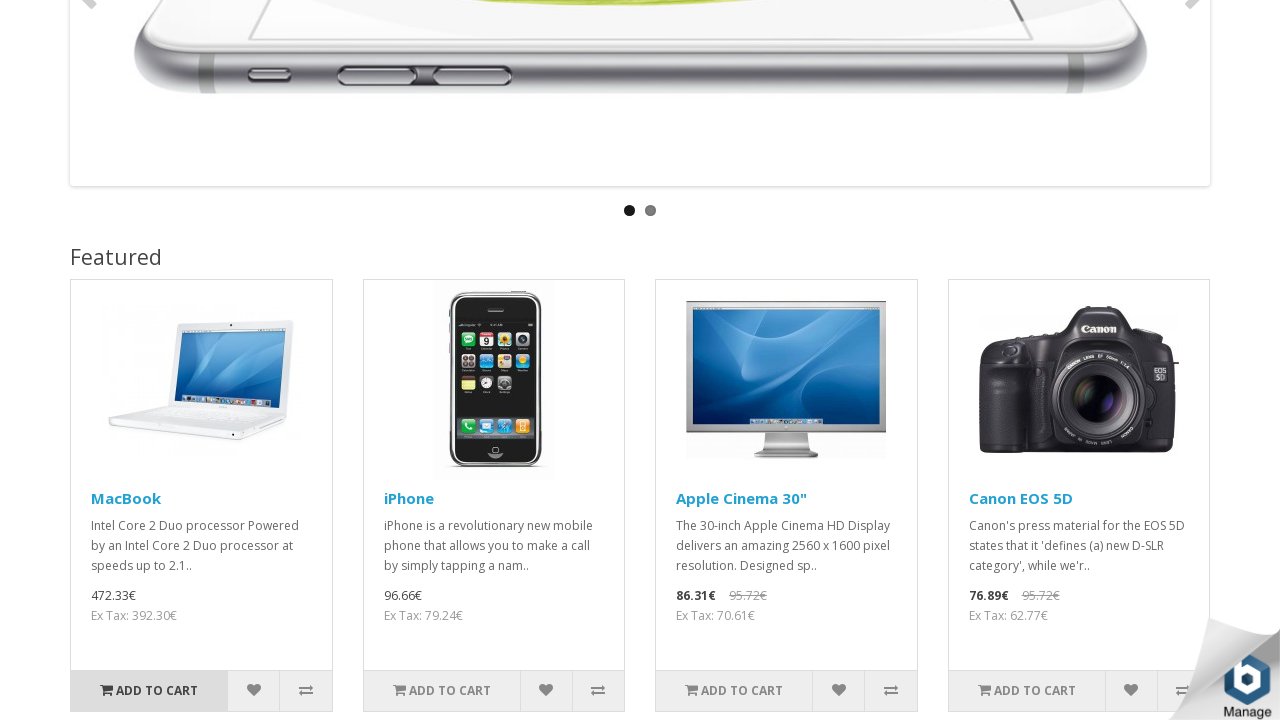

Waited for cart to update
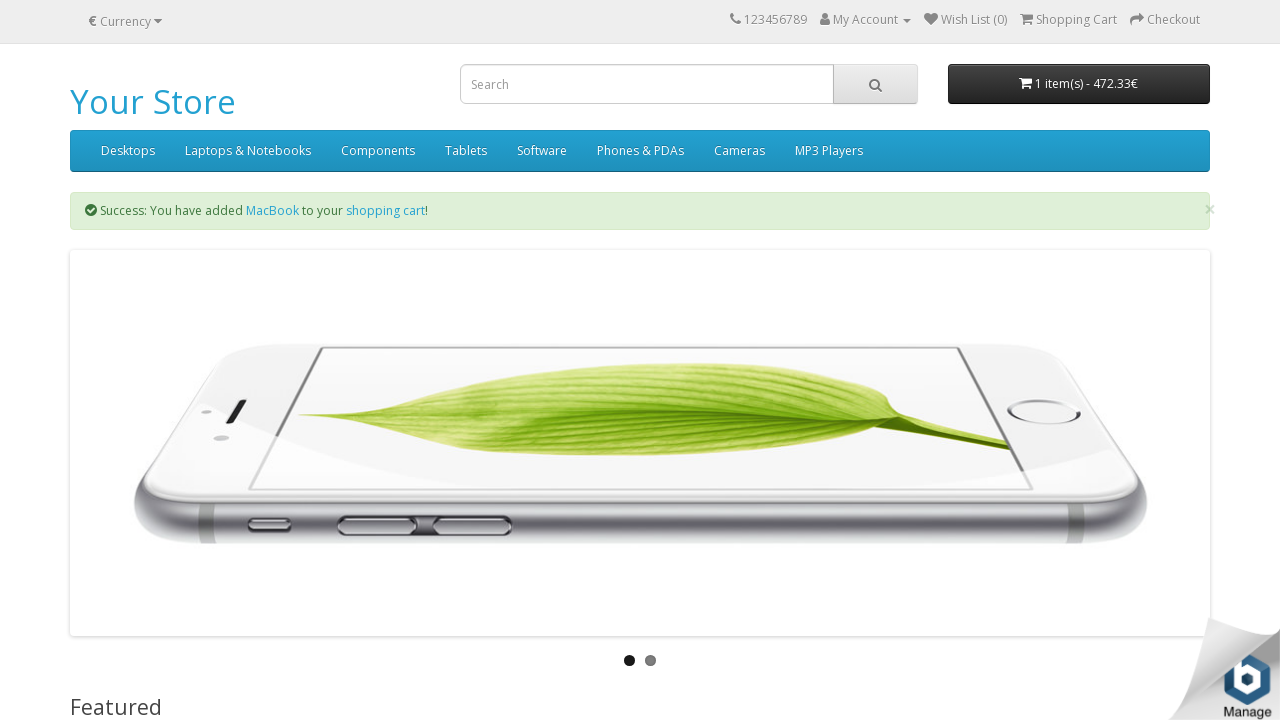

Clicked to view cart contents at (1079, 84) on #cart > button
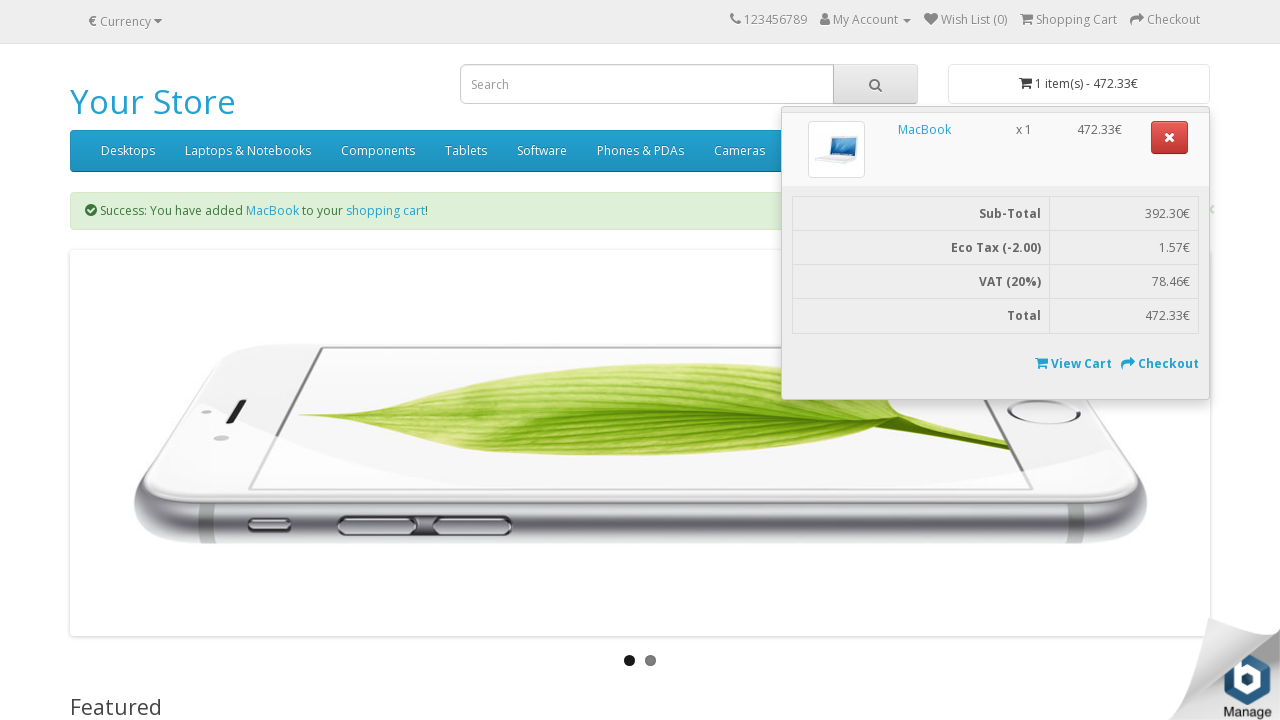

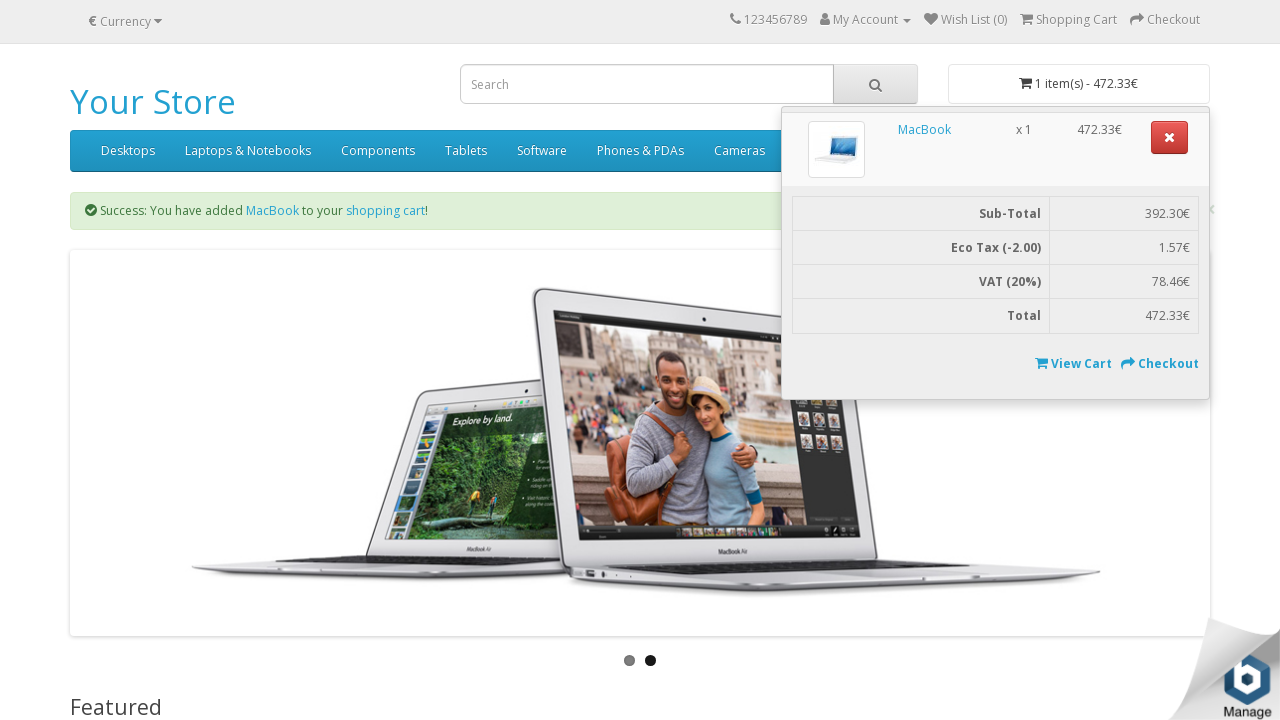